Tests static dropdown selection functionality by selecting currency options using three different methods: by index, by visible text, and by value.

Starting URL: https://rahulshettyacademy.com/dropdownsPractise/

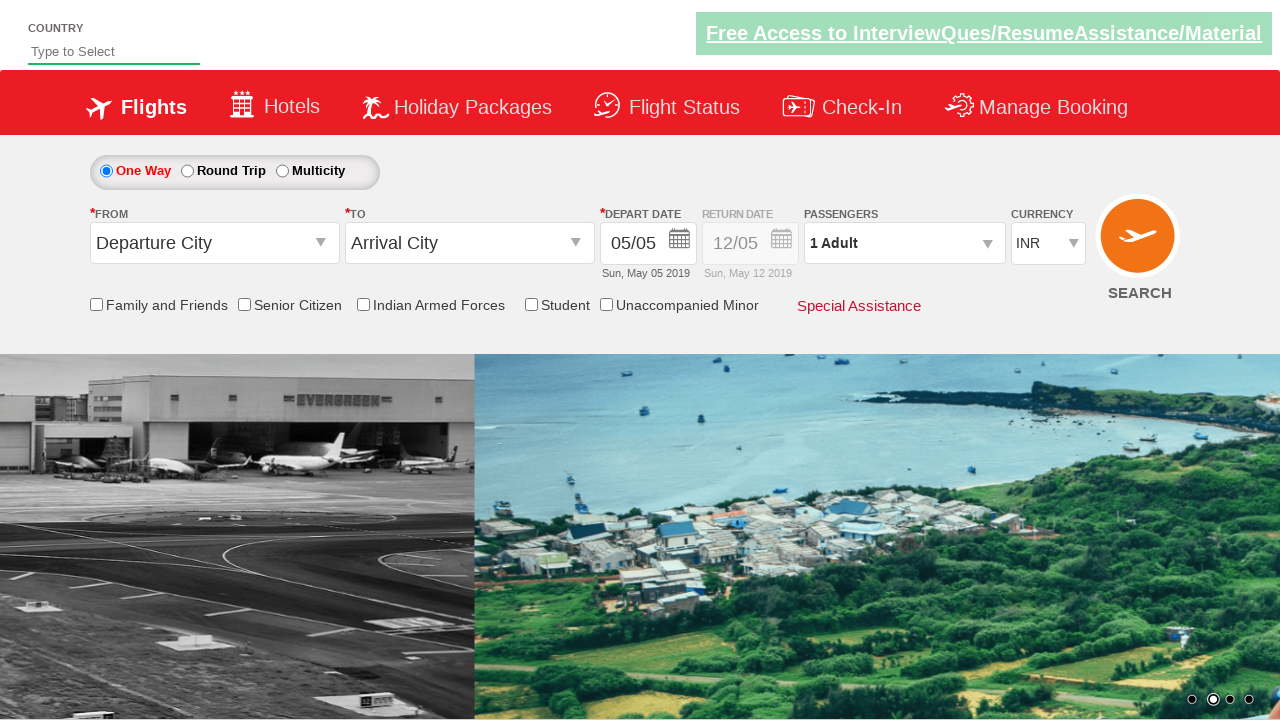

Located currency dropdown element
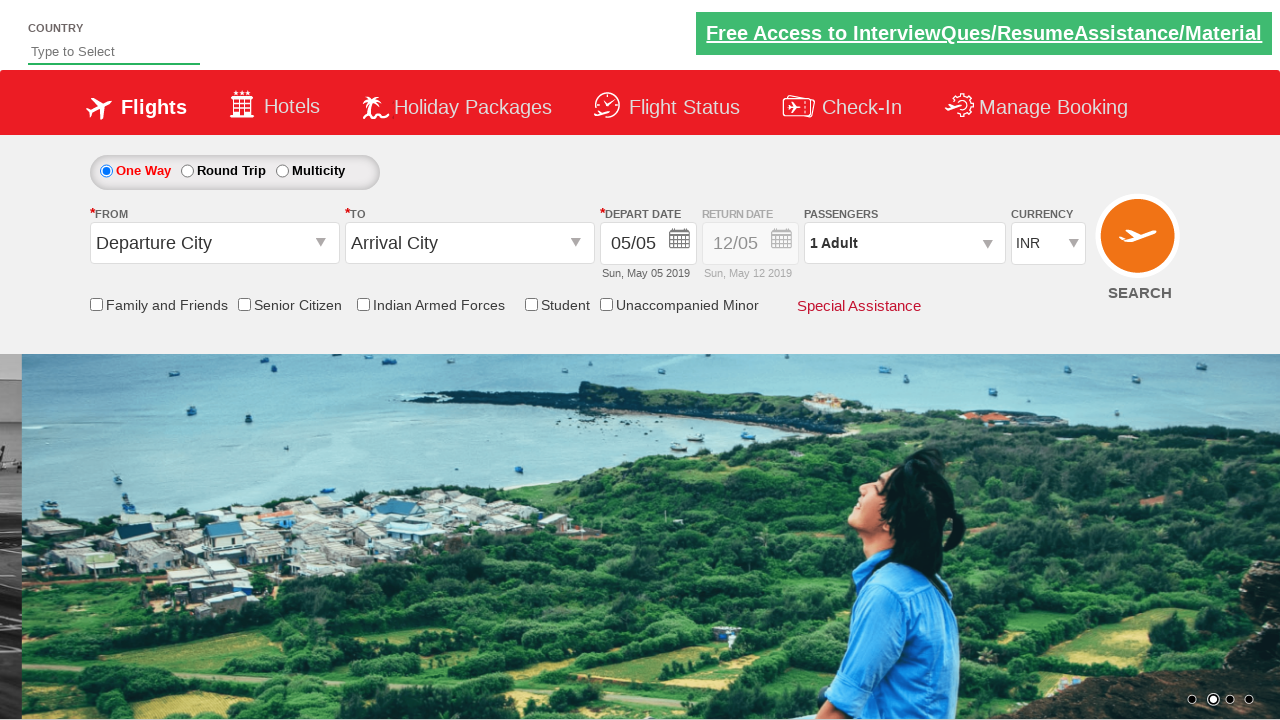

Selected currency option by index 3 on #ctl00_mainContent_DropDownListCurrency
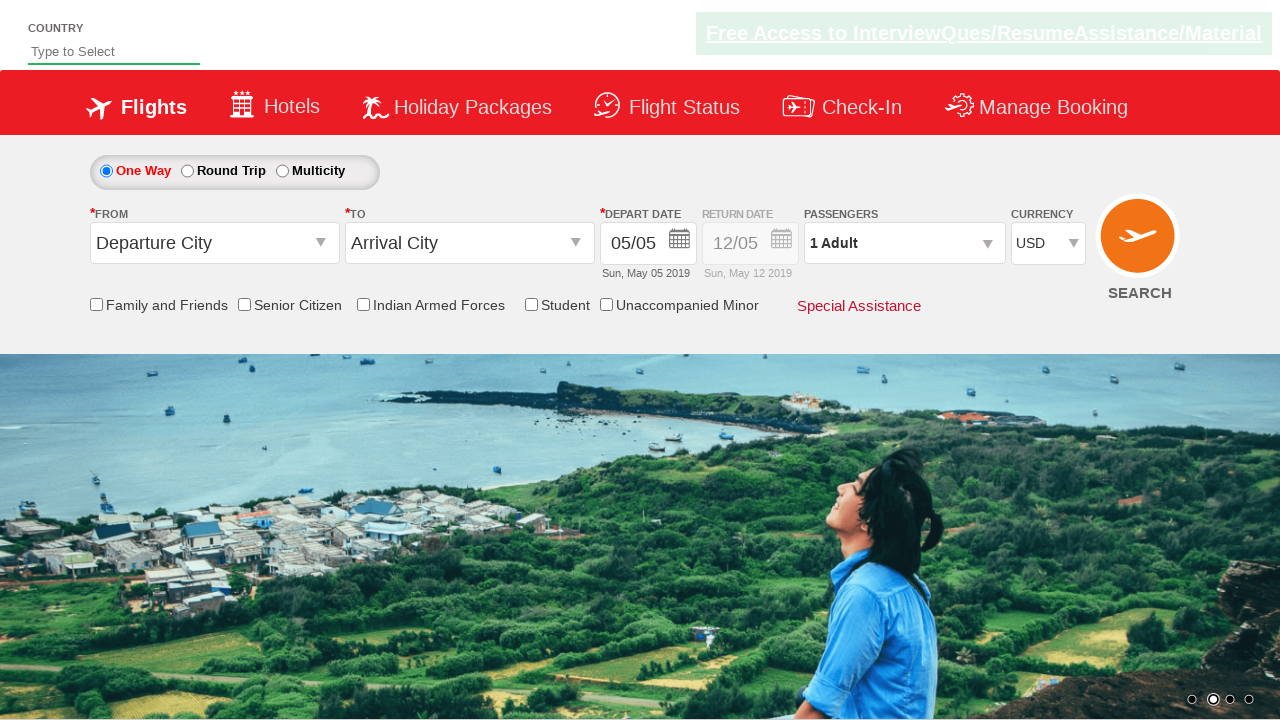

Waited 500ms for index selection to register
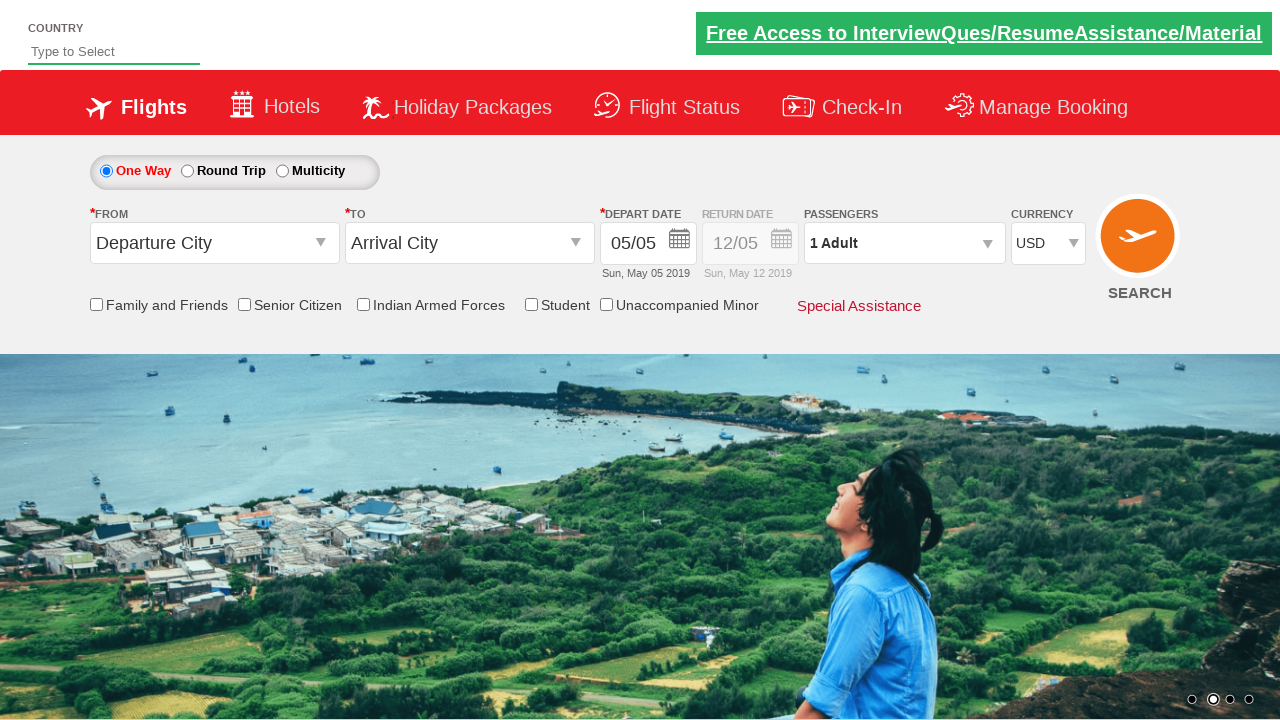

Selected currency option by visible text 'AED' on #ctl00_mainContent_DropDownListCurrency
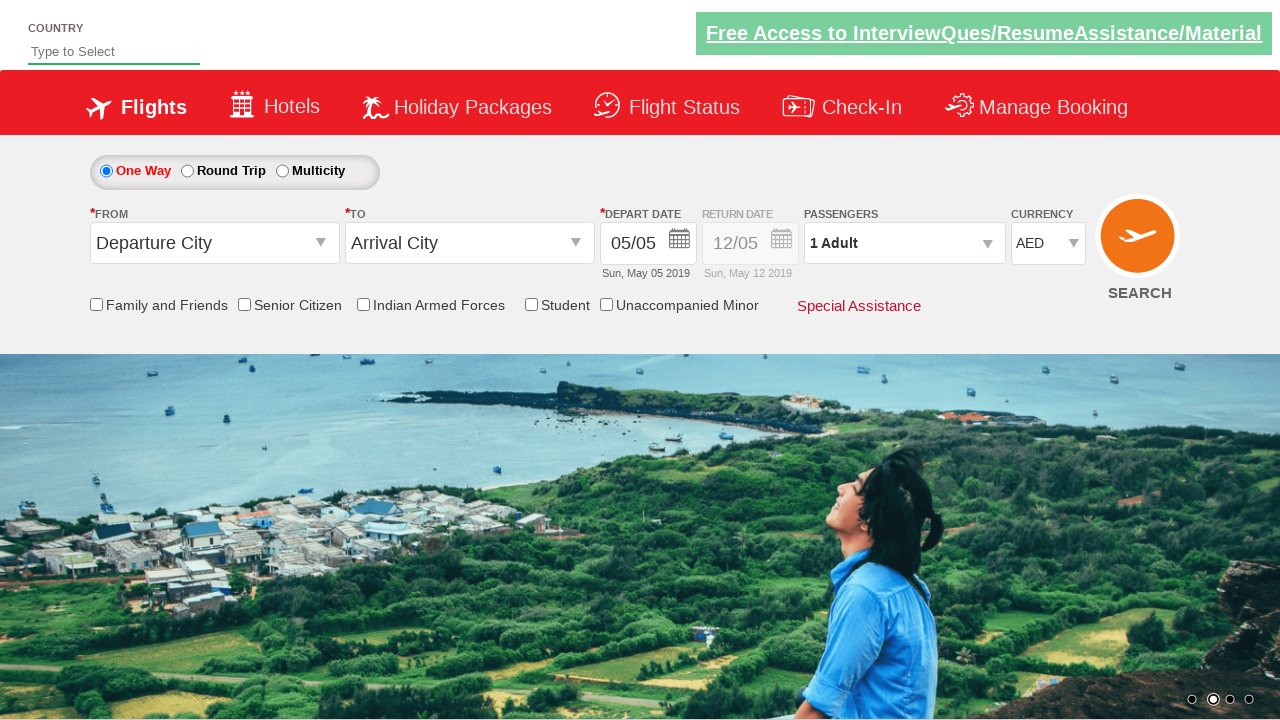

Waited 500ms for AED selection to register
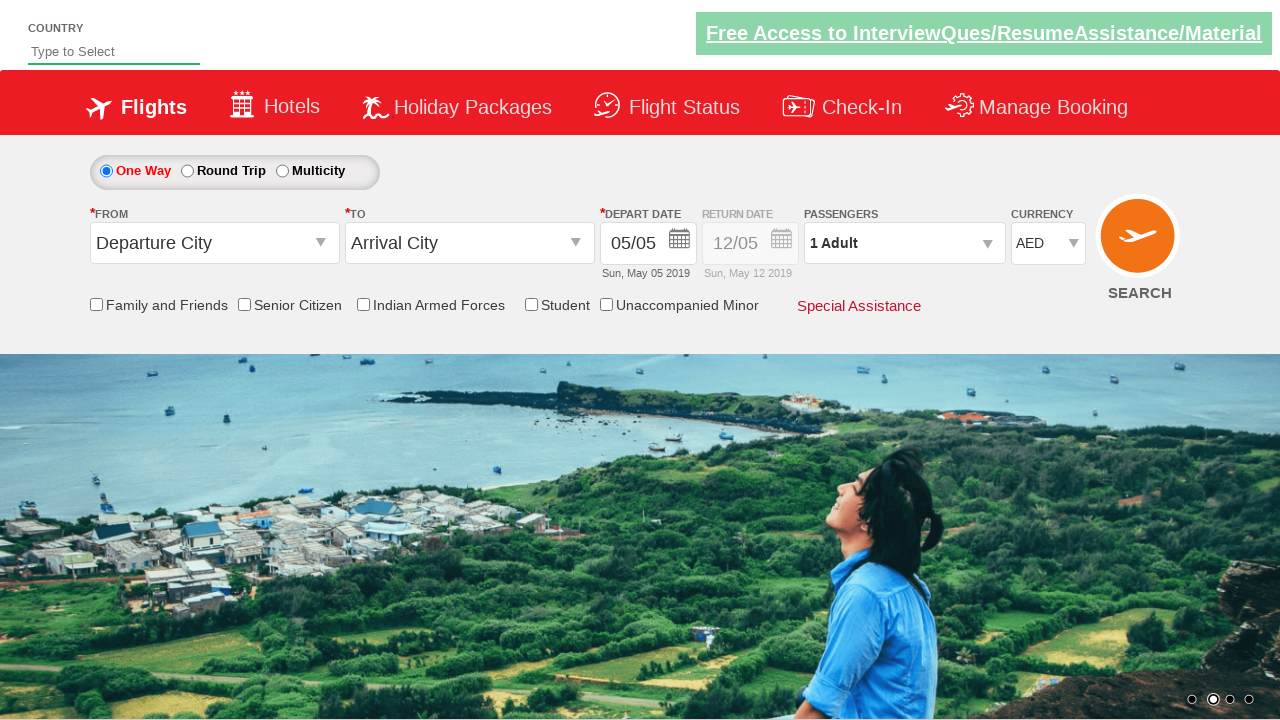

Selected currency option by value 'INR' on #ctl00_mainContent_DropDownListCurrency
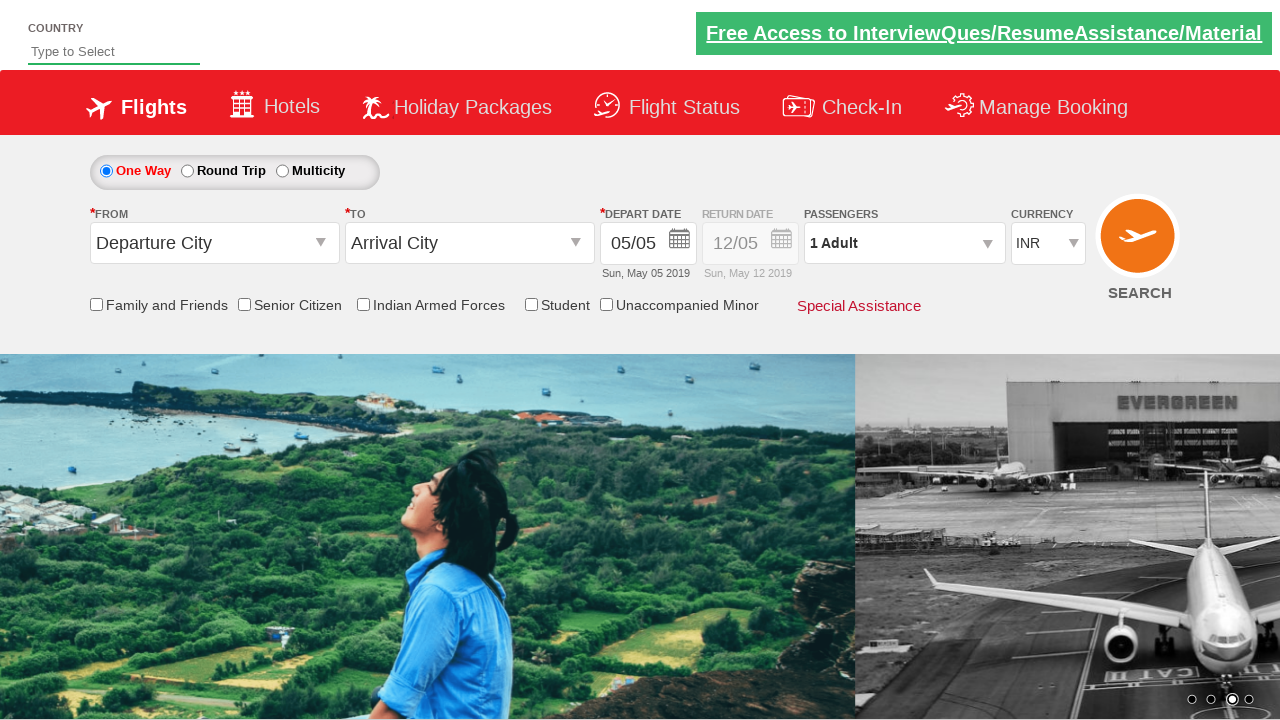

Waited 500ms to verify final INR selection
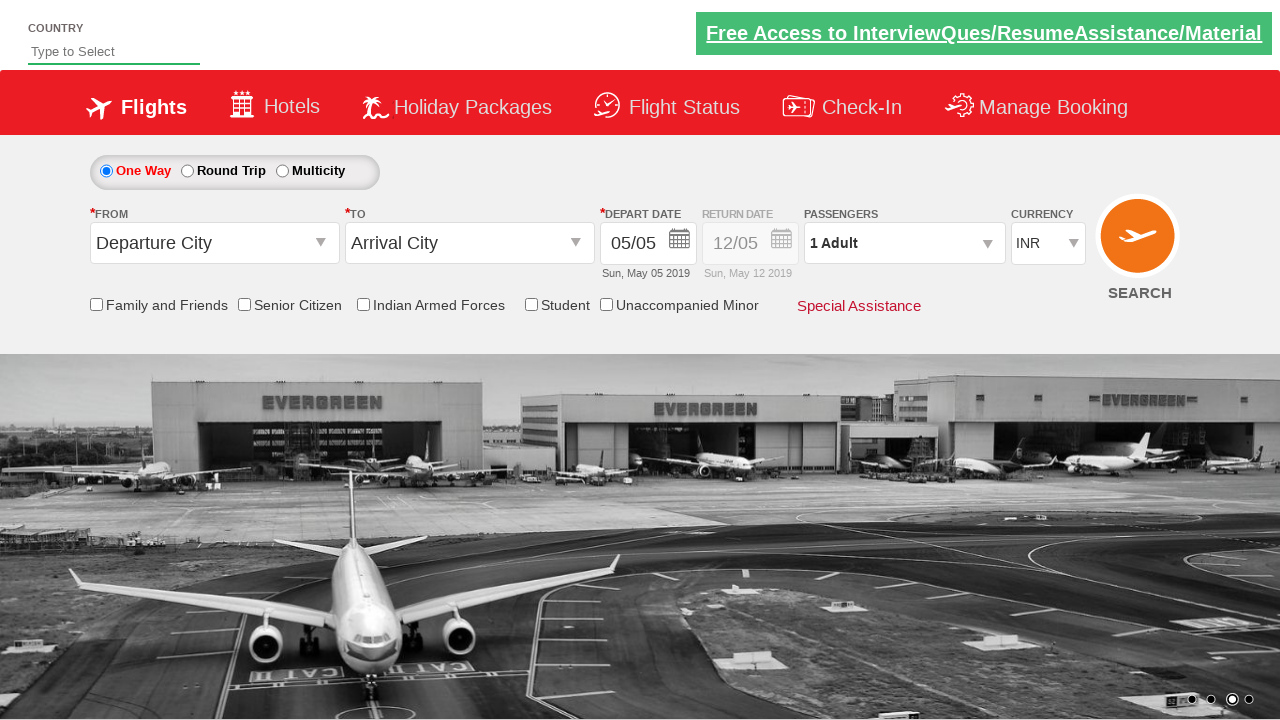

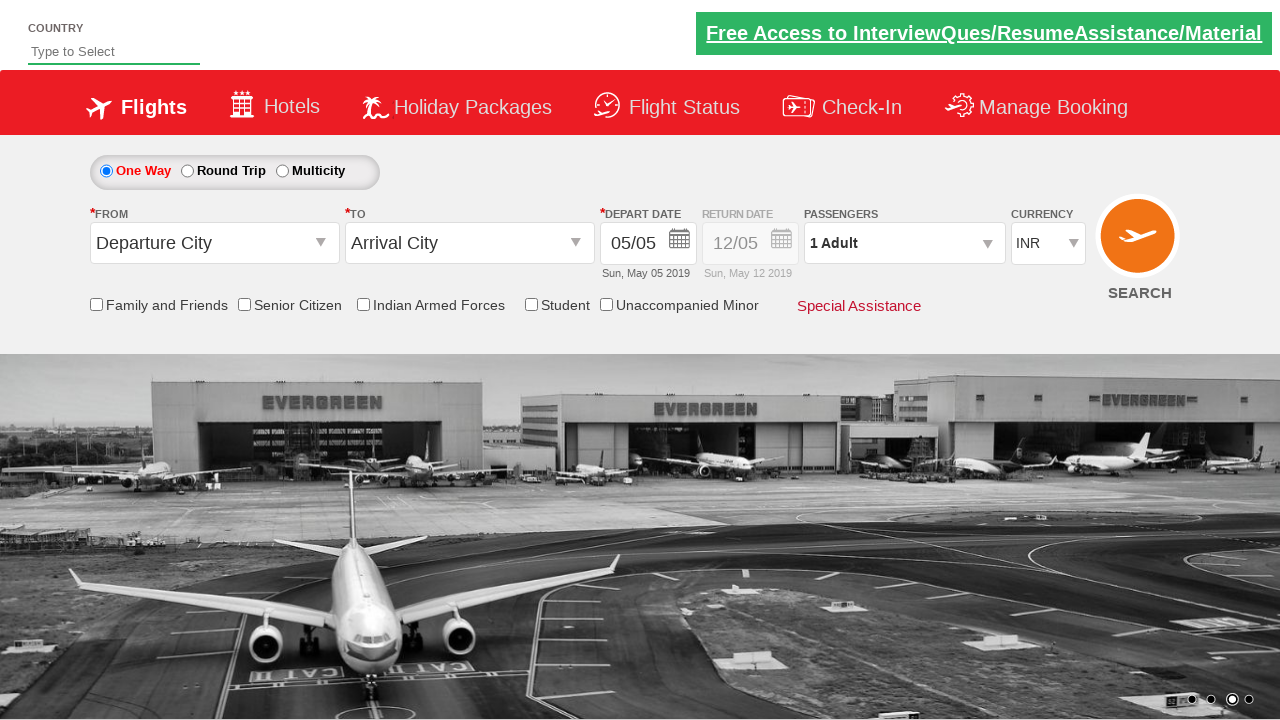